Tests clicking on a traveller dropdown element on a practice dropdowns page

Starting URL: https://www.rahulshettyacademy.com/dropdownsPractise/

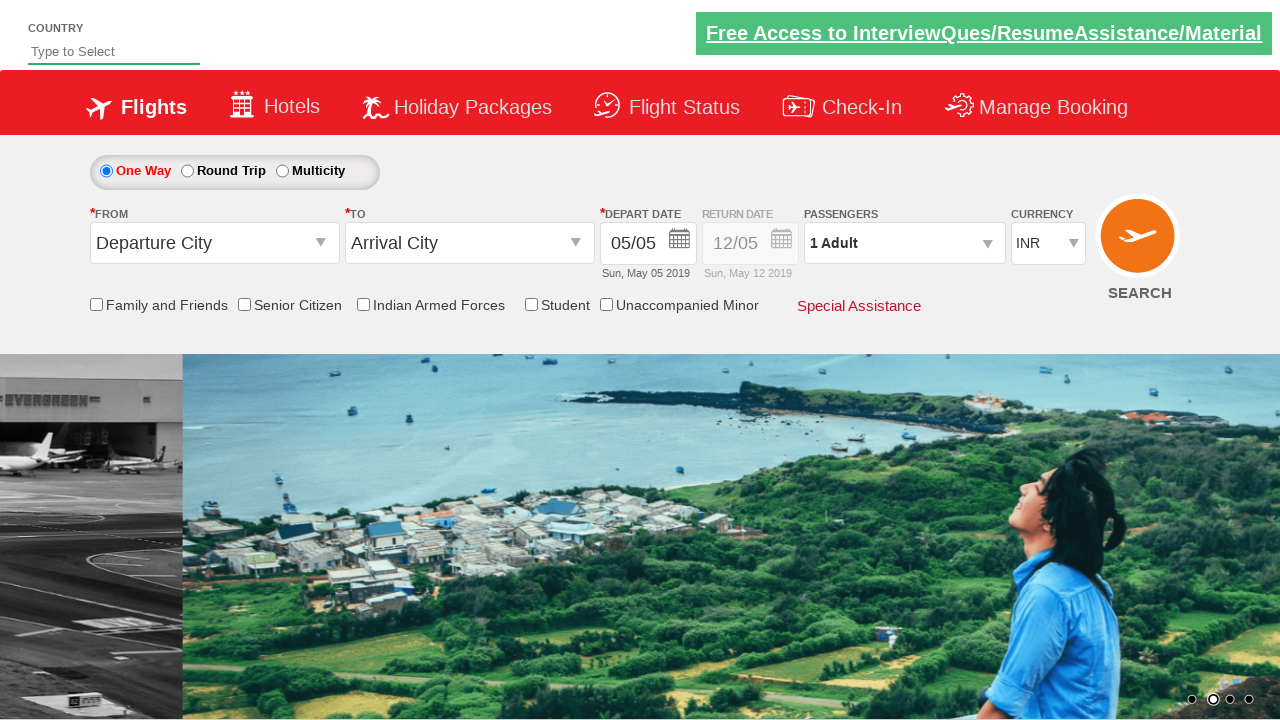

Navigated to practice dropdowns page
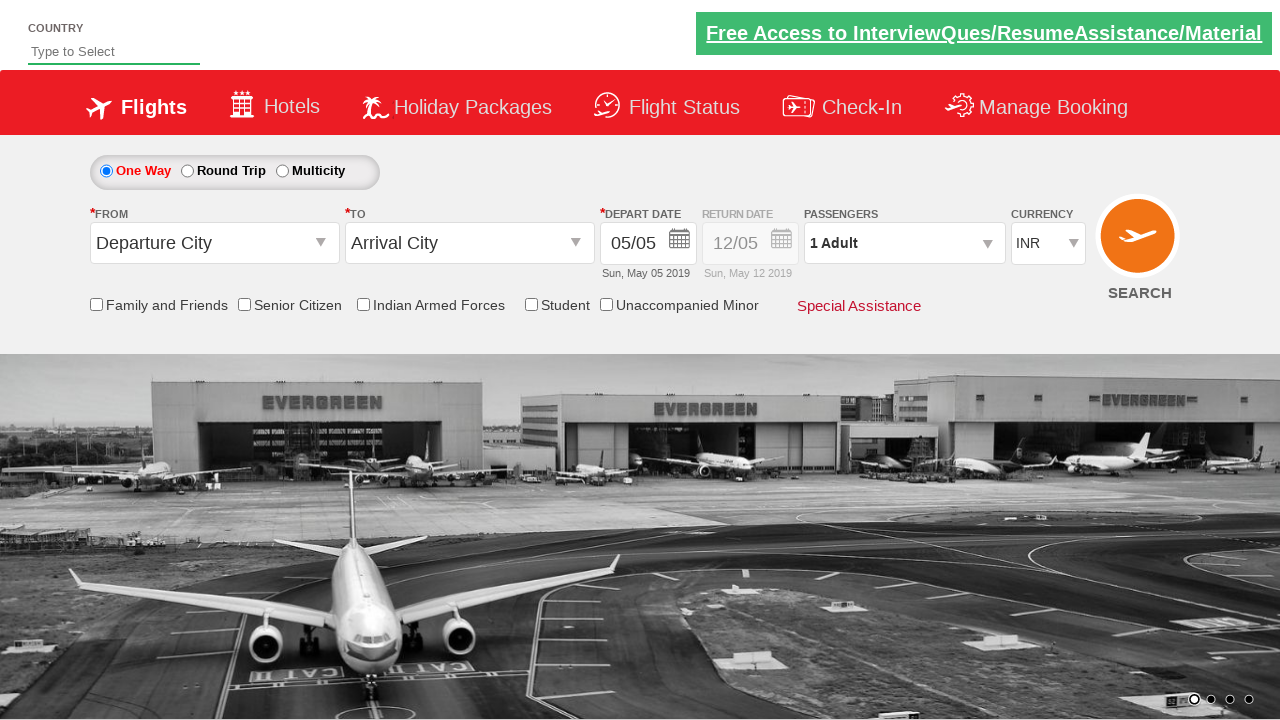

Clicked on the traveller dropdown element at (86, 692) on xpath=//*[@id='traveller-home']/div[1]/div/div[2]/a[1]/span[1]
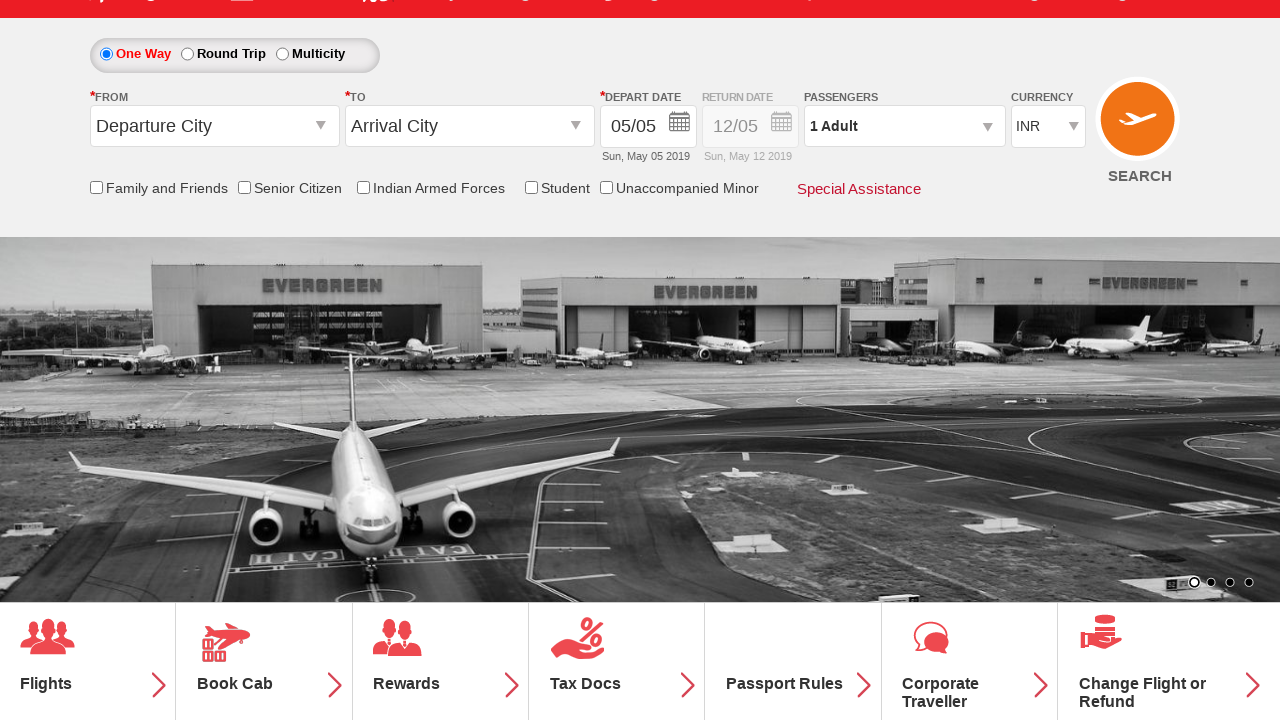

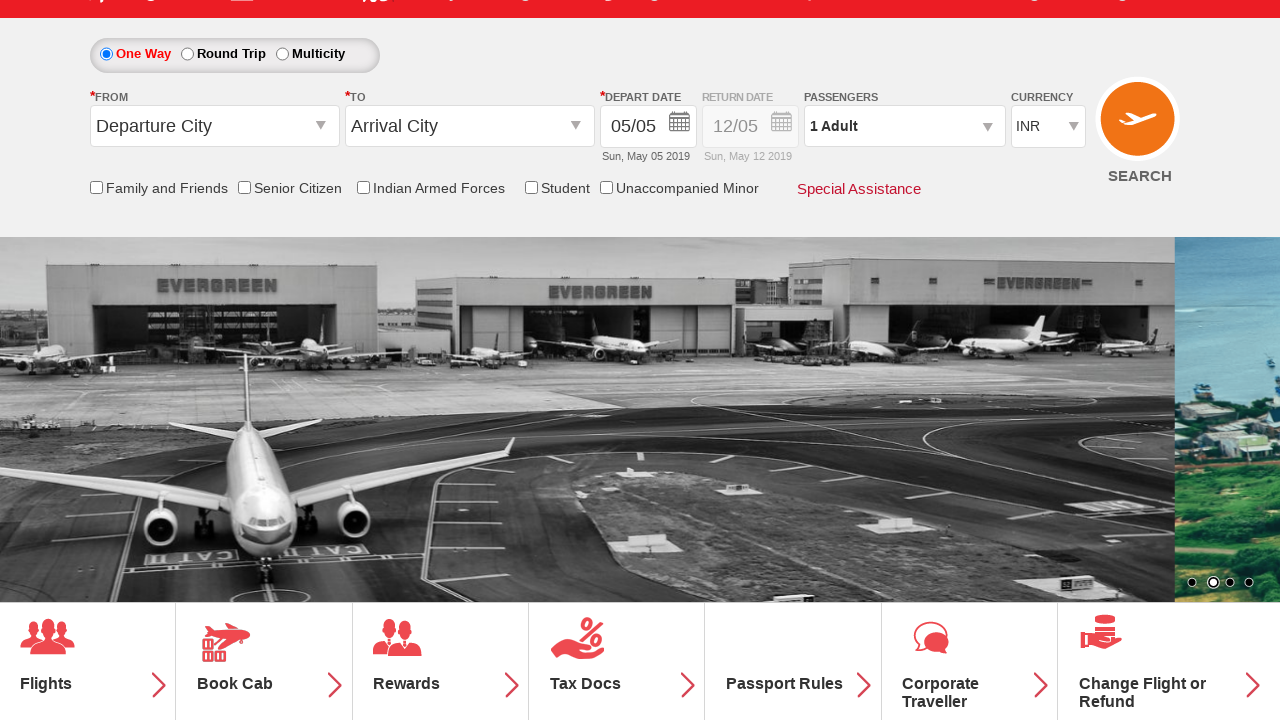